Tests handling a JavaScript prompt by entering text and accepting it

Starting URL: https://automationfc.github.io/basic-form/index.html

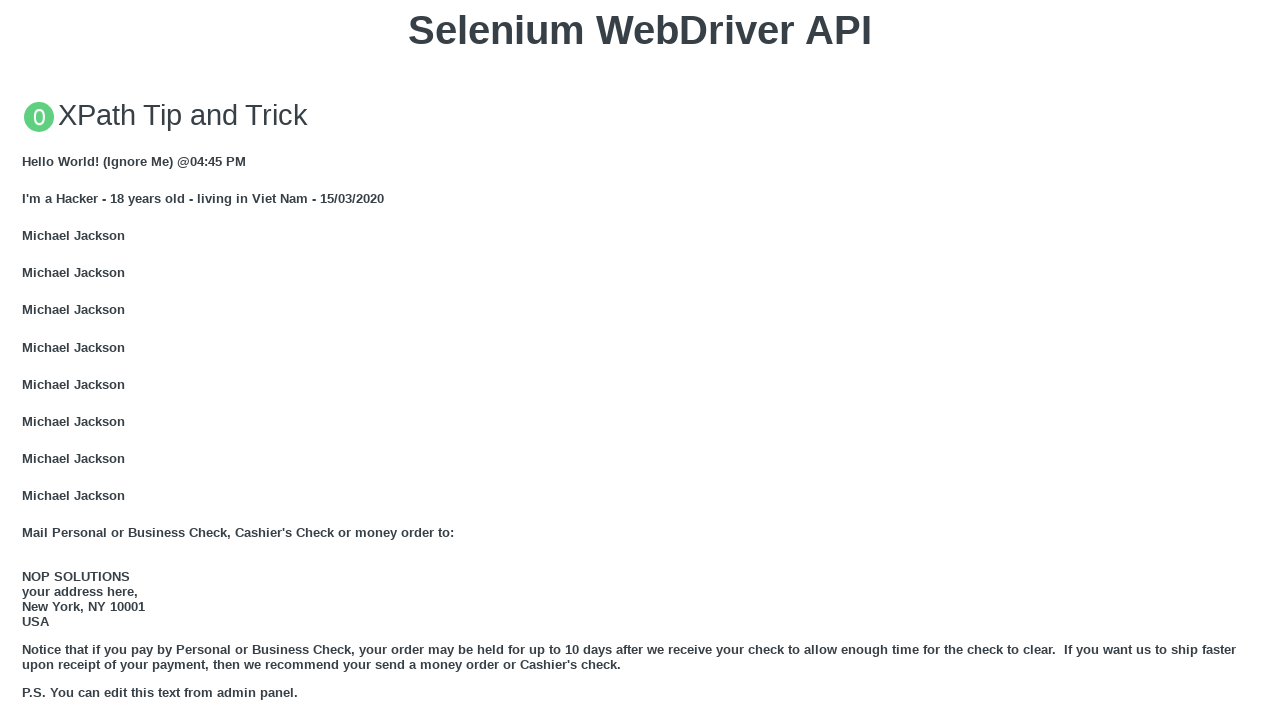

Set up dialog handler to accept prompt with text 'boi mai'
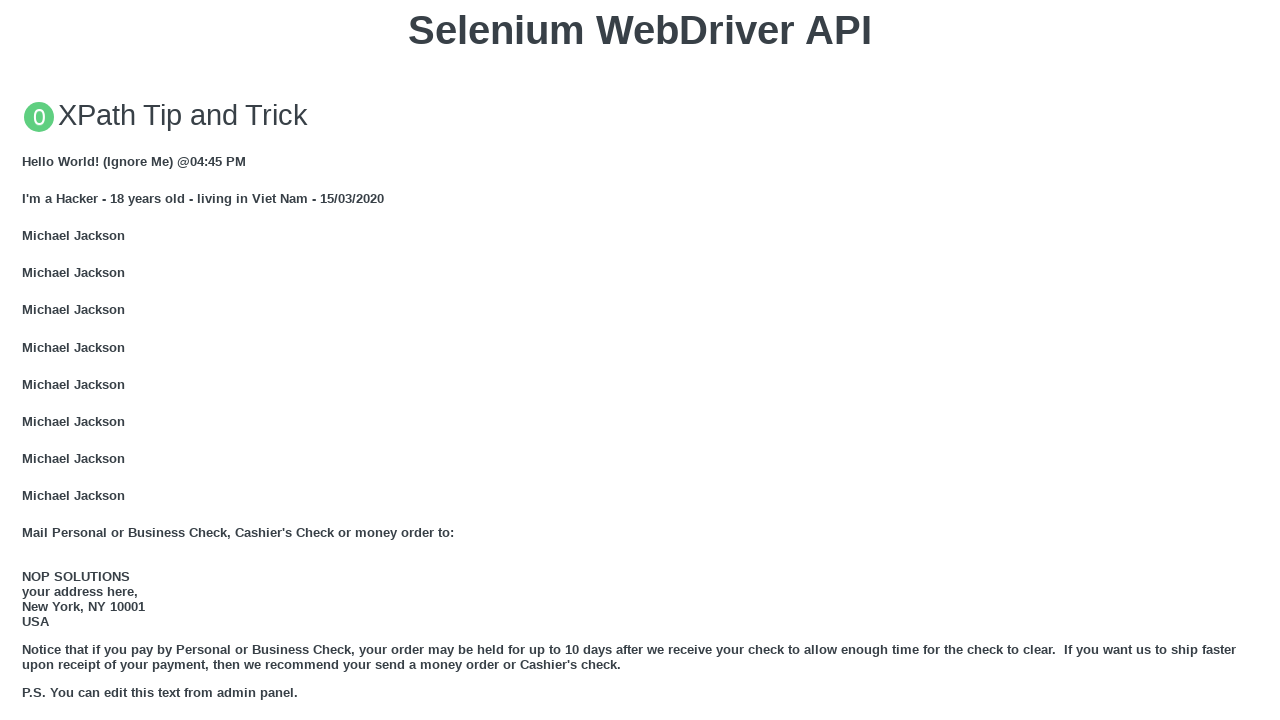

Clicked 'Click for JS Prompt' button to trigger JavaScript prompt at (640, 360) on xpath=//button[text()='Click for JS Prompt']
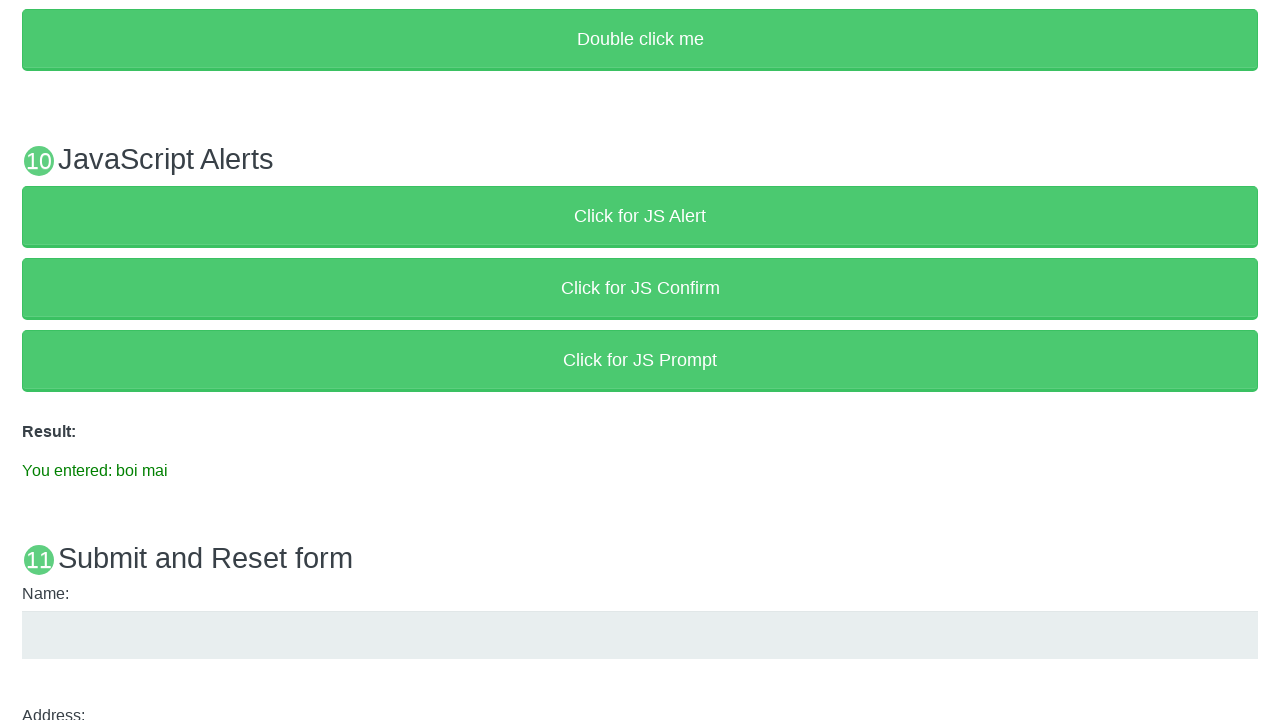

Verified prompt result text displays 'You entered: boi mai'
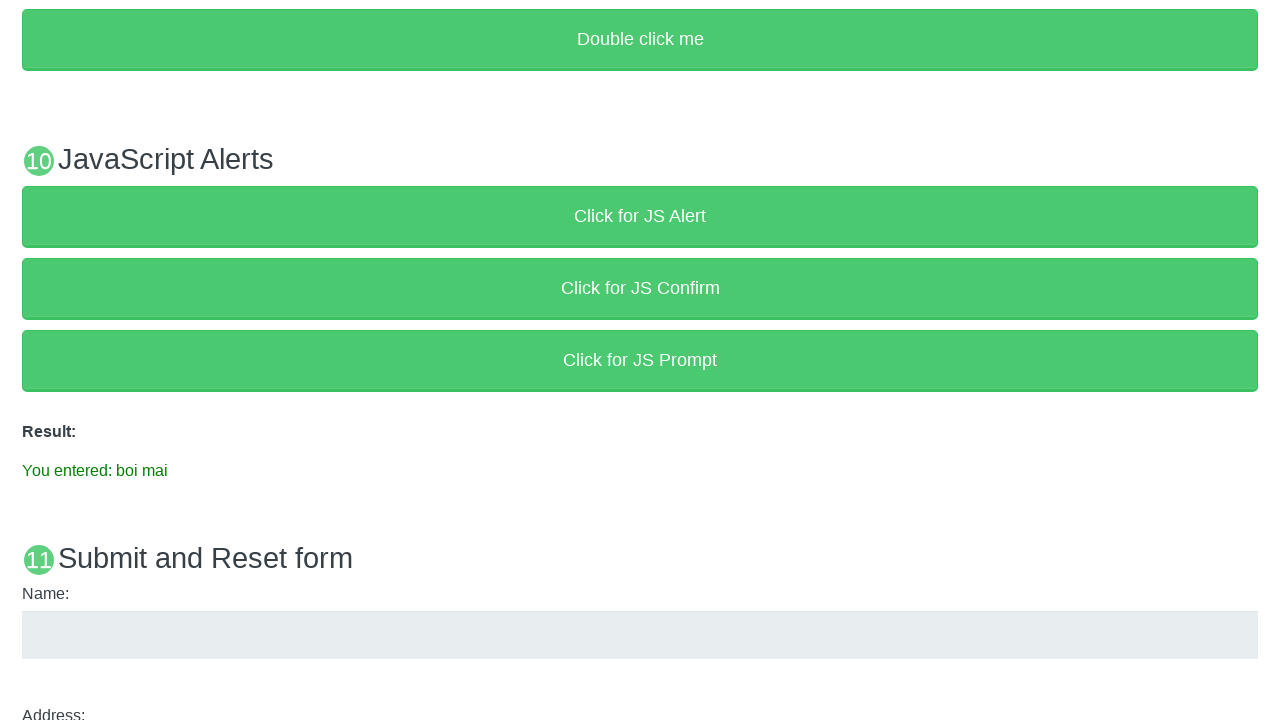

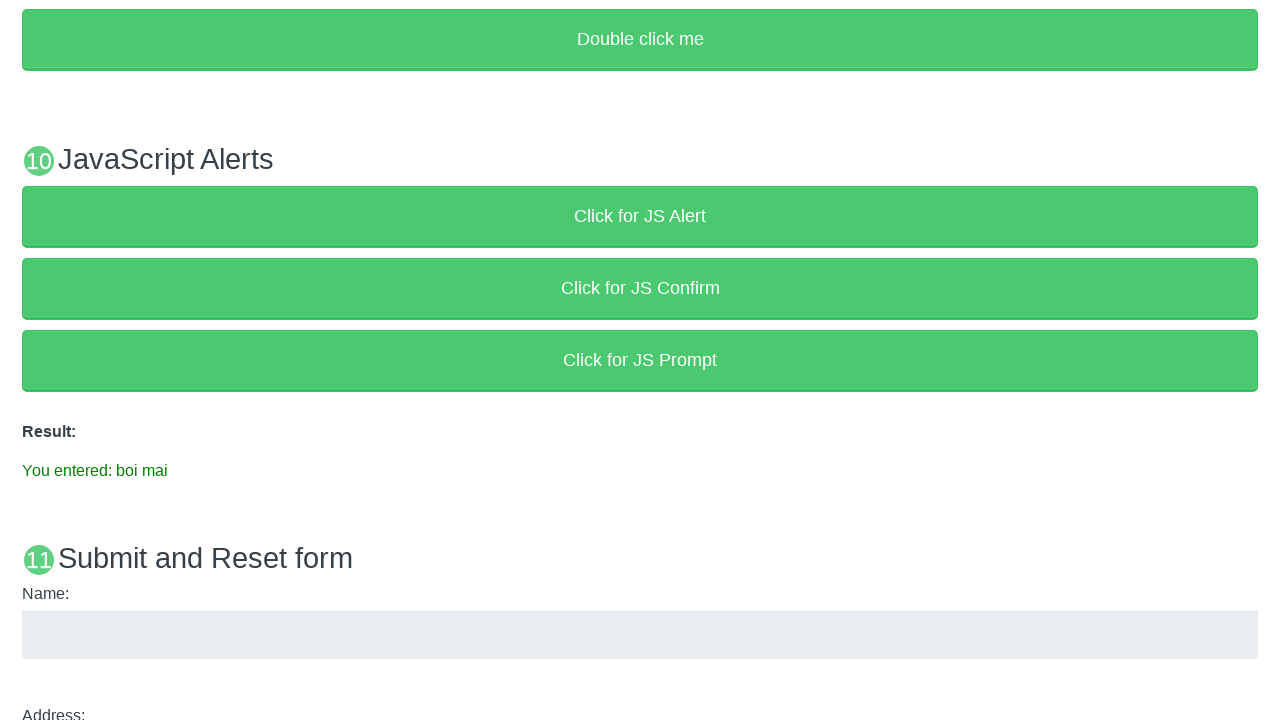